Completes a web form by filling in personal information fields including name, job title, education level, gender, experience, and date, then submits the form

Starting URL: https://formy-project.herokuapp.com/form

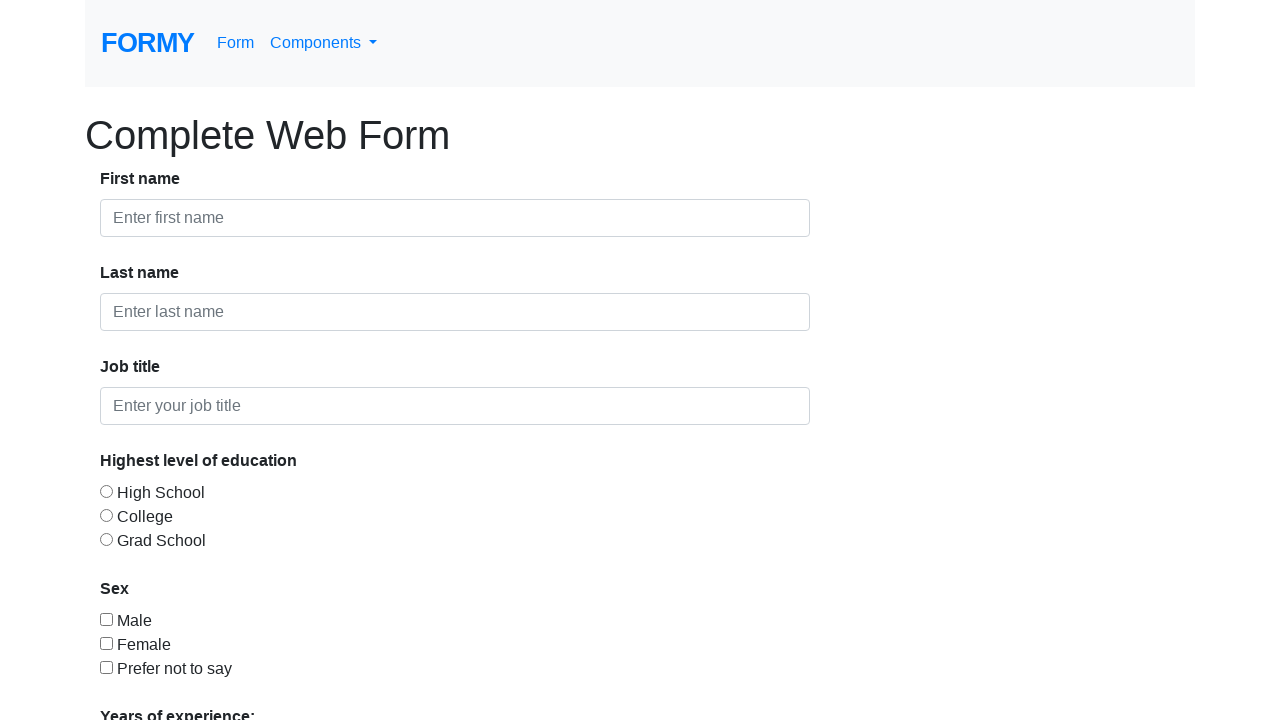

Filled first name field with 'Nithyapriya' on #first-name
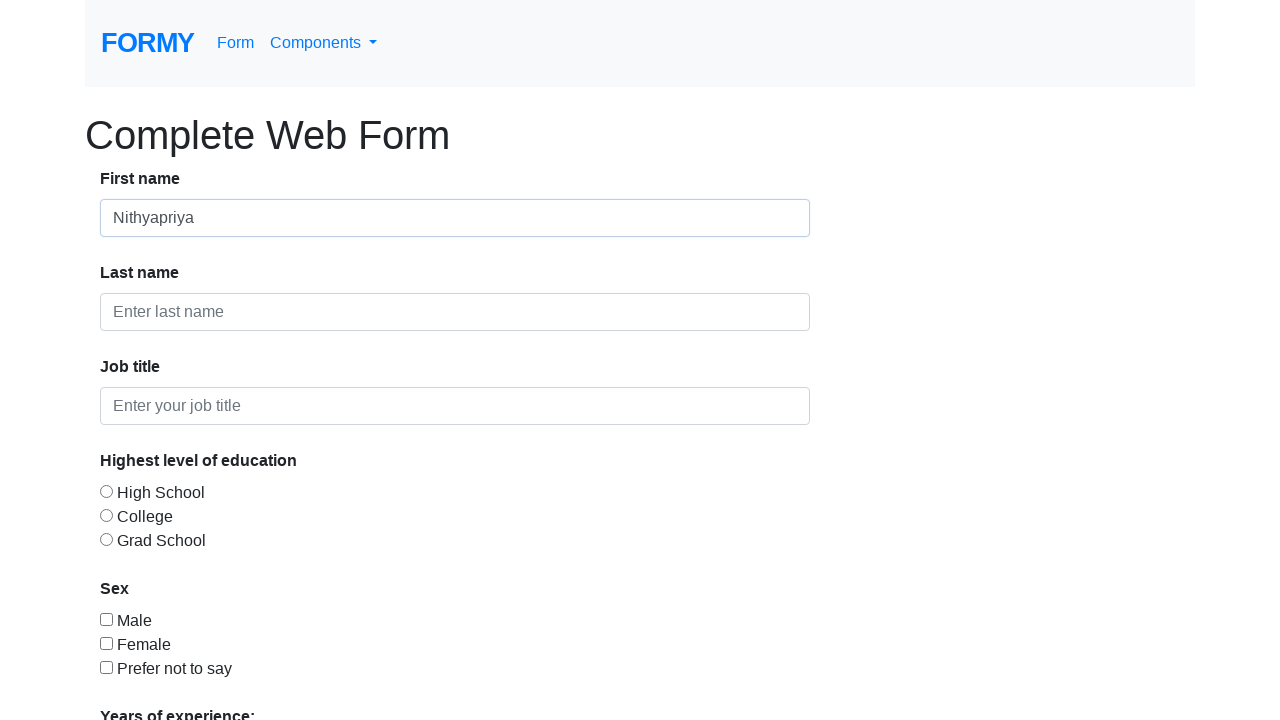

Filled last name field with 'M.N.' on #last-name
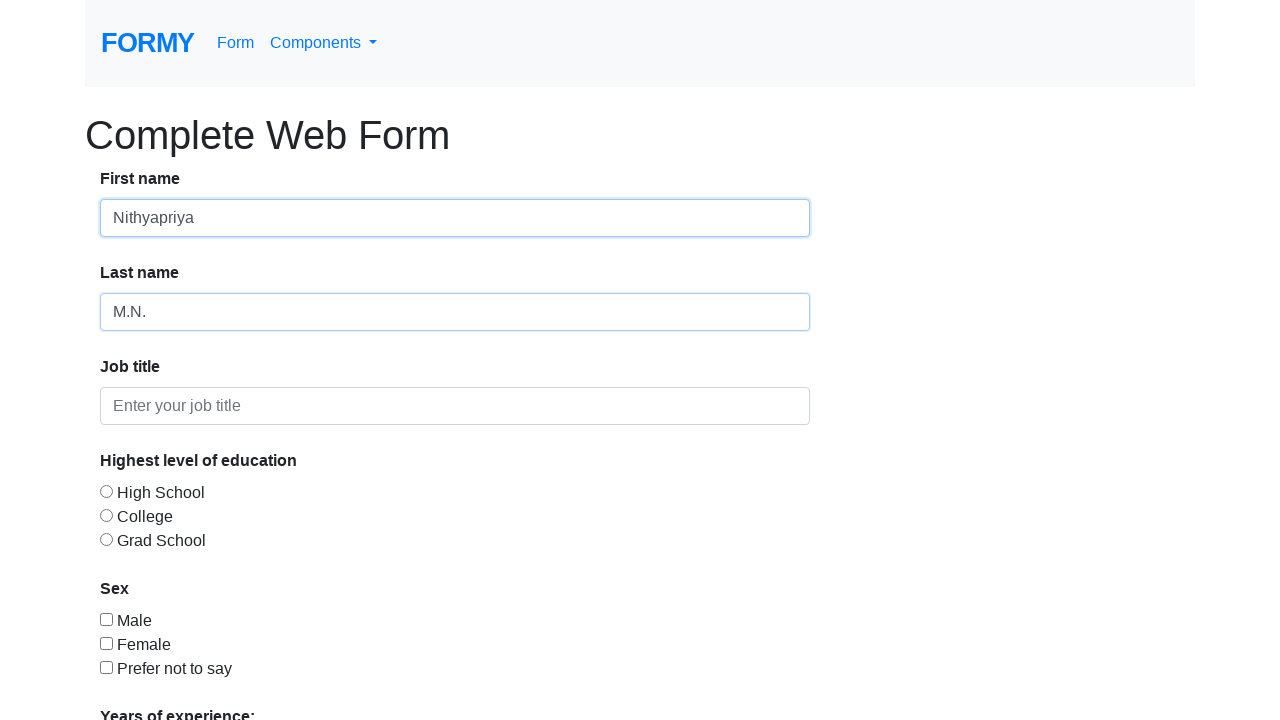

Filled job title field with 'Software Tester' on #job-title
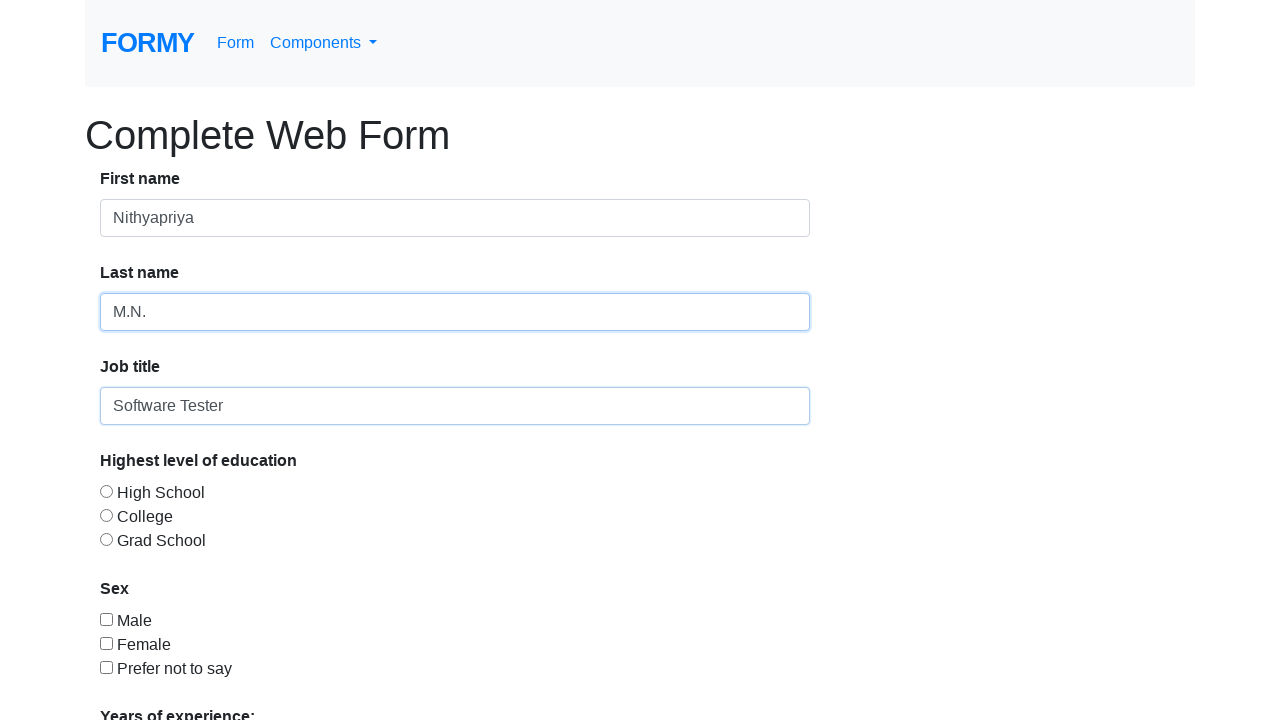

Selected college education level at (106, 515) on xpath=//*[@id='radio-button-2']
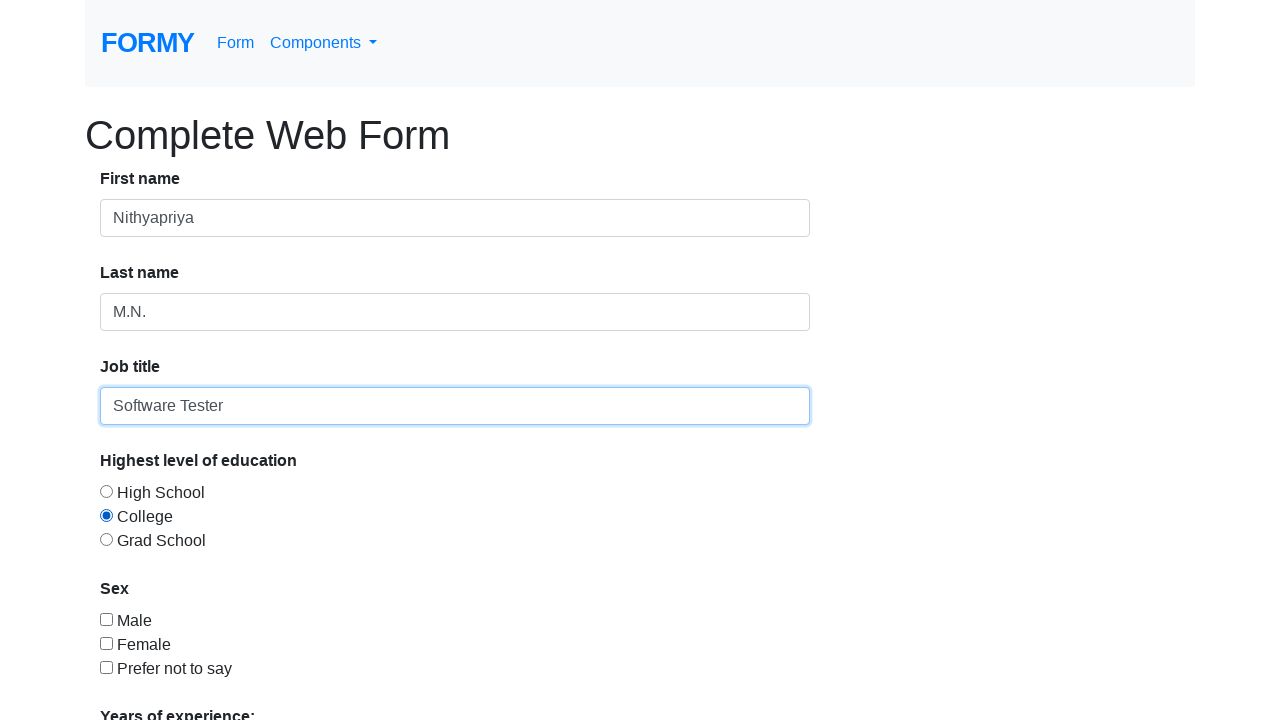

Checked gender checkbox at (106, 643) on #checkbox-2
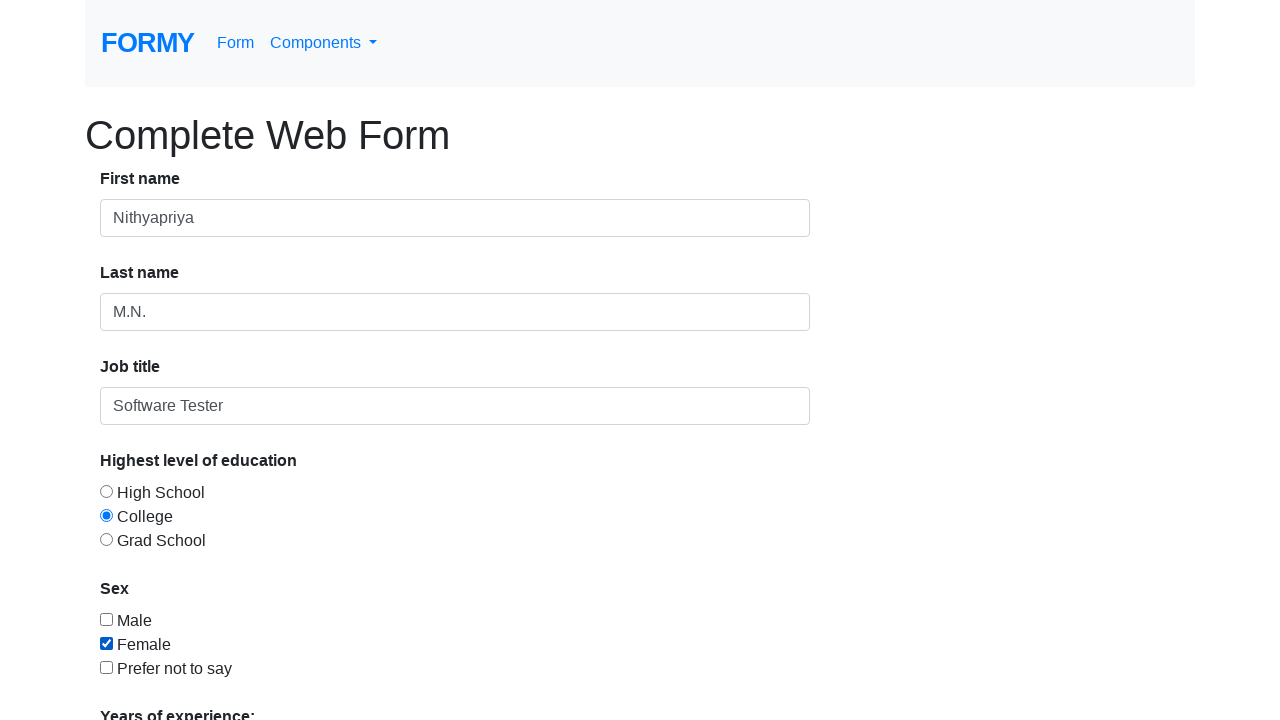

Selected experience level '0-1' from dropdown on #select-menu
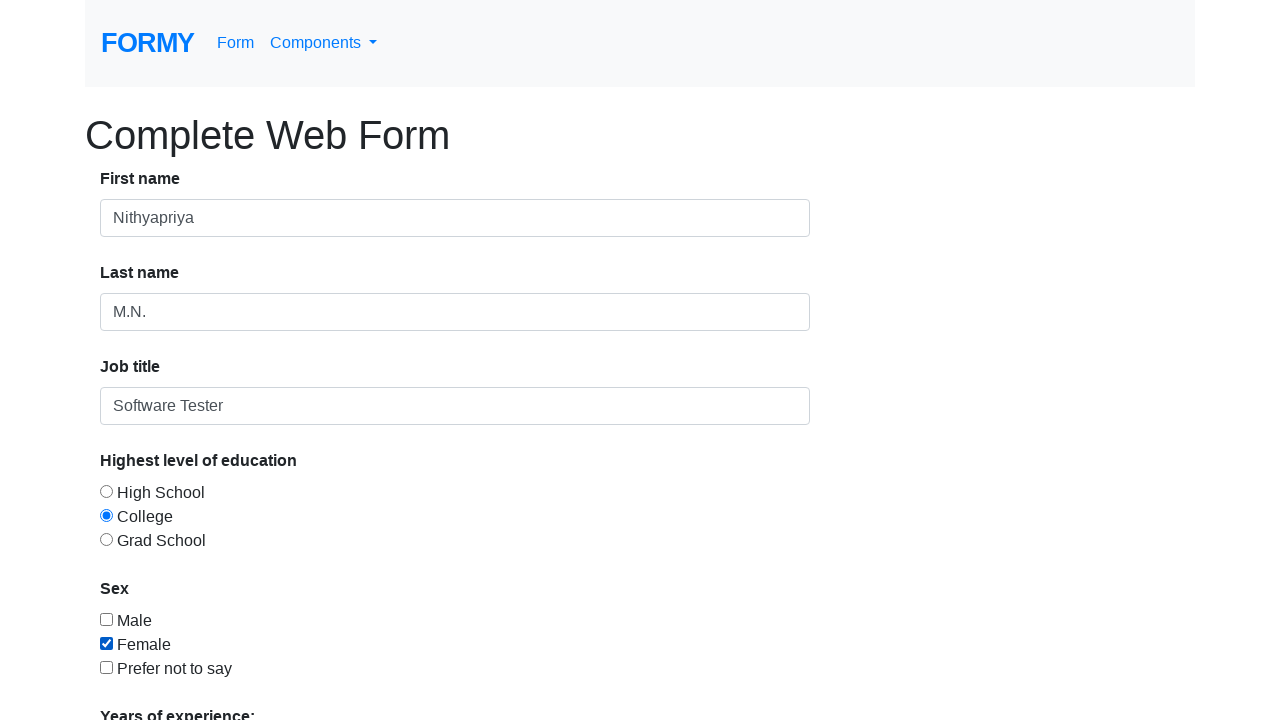

Filled date field with '05/15/1994' on #datepicker
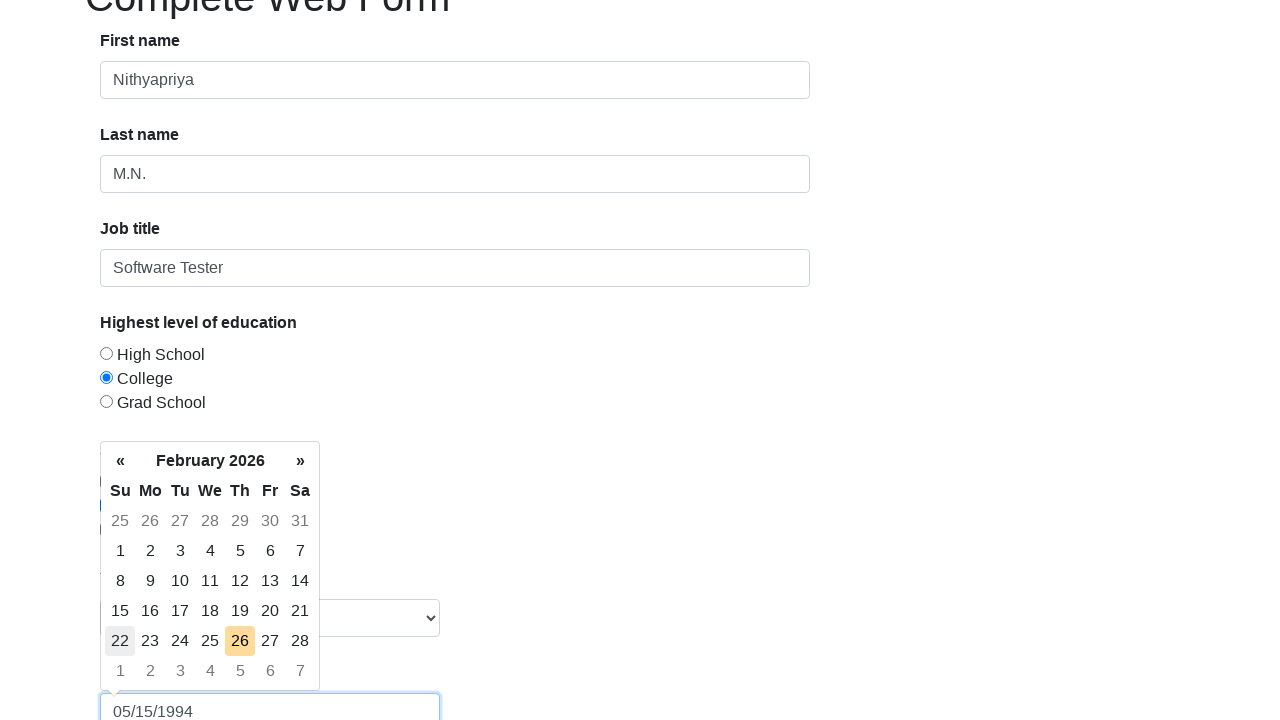

Pressed Enter to confirm date on #datepicker
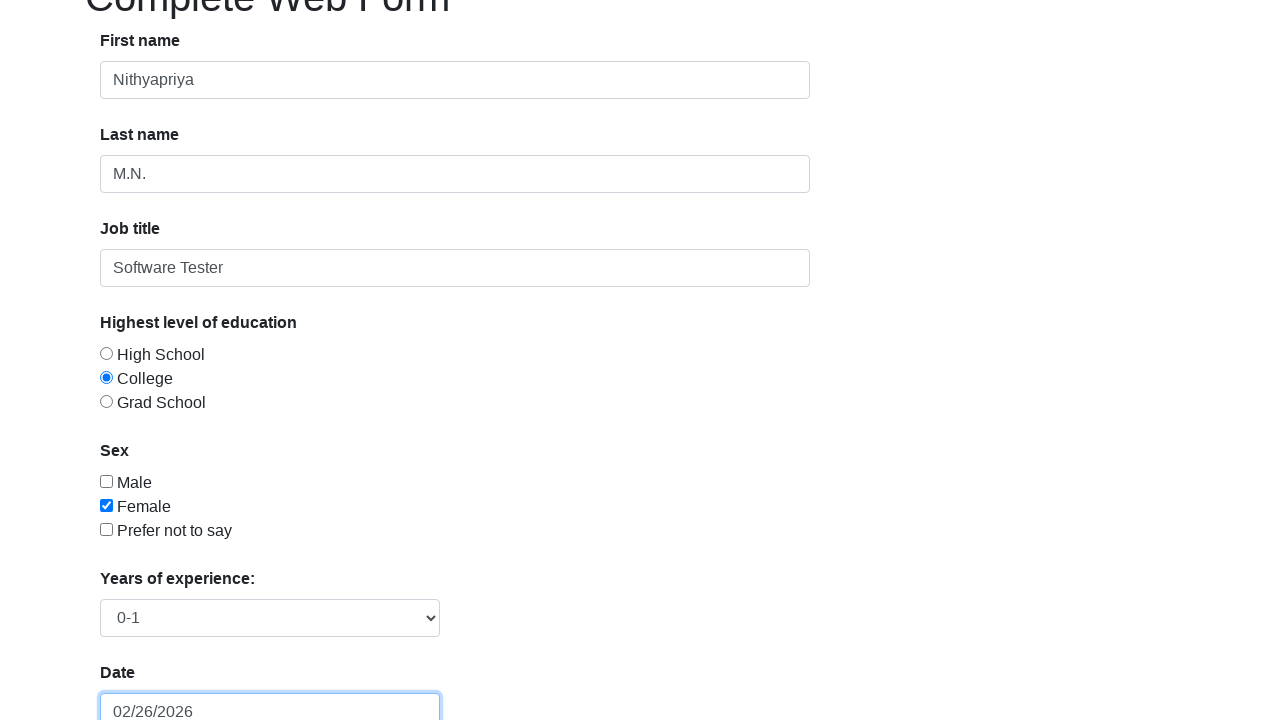

Clicked submit button to submit form at (148, 680) on .btn.btn-lg.btn-primary
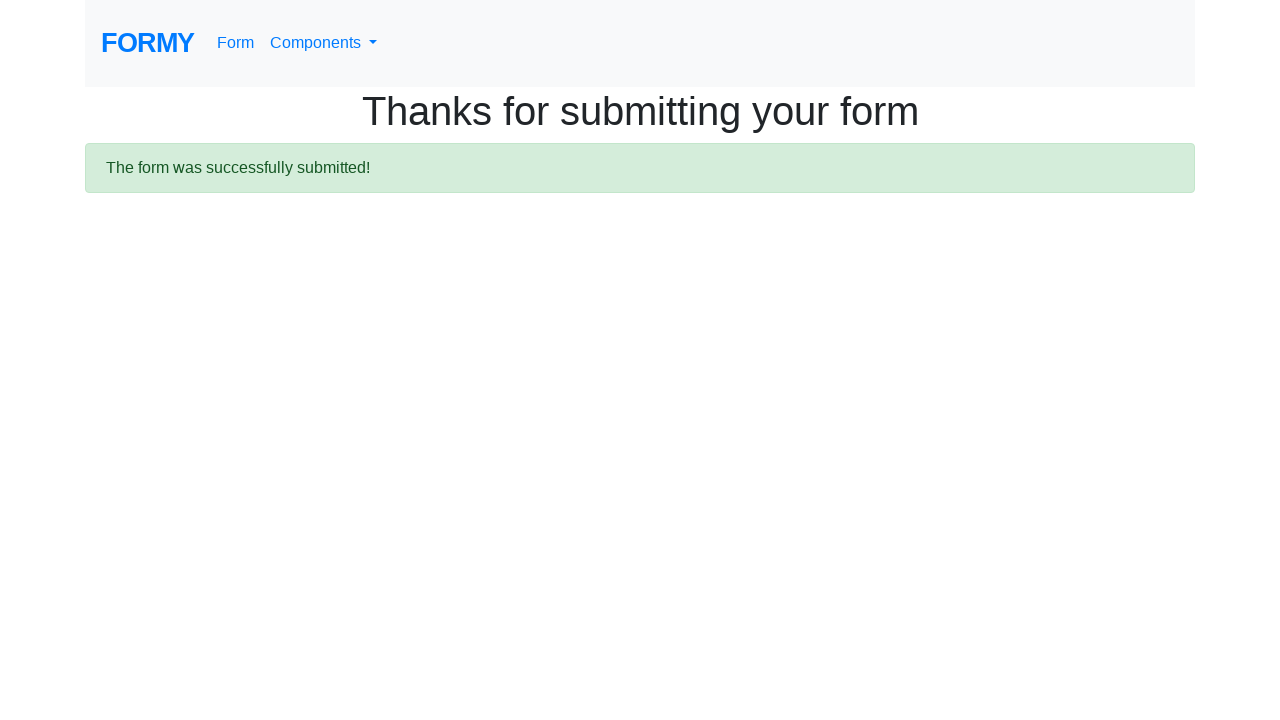

Waited 2 seconds for form submission to complete
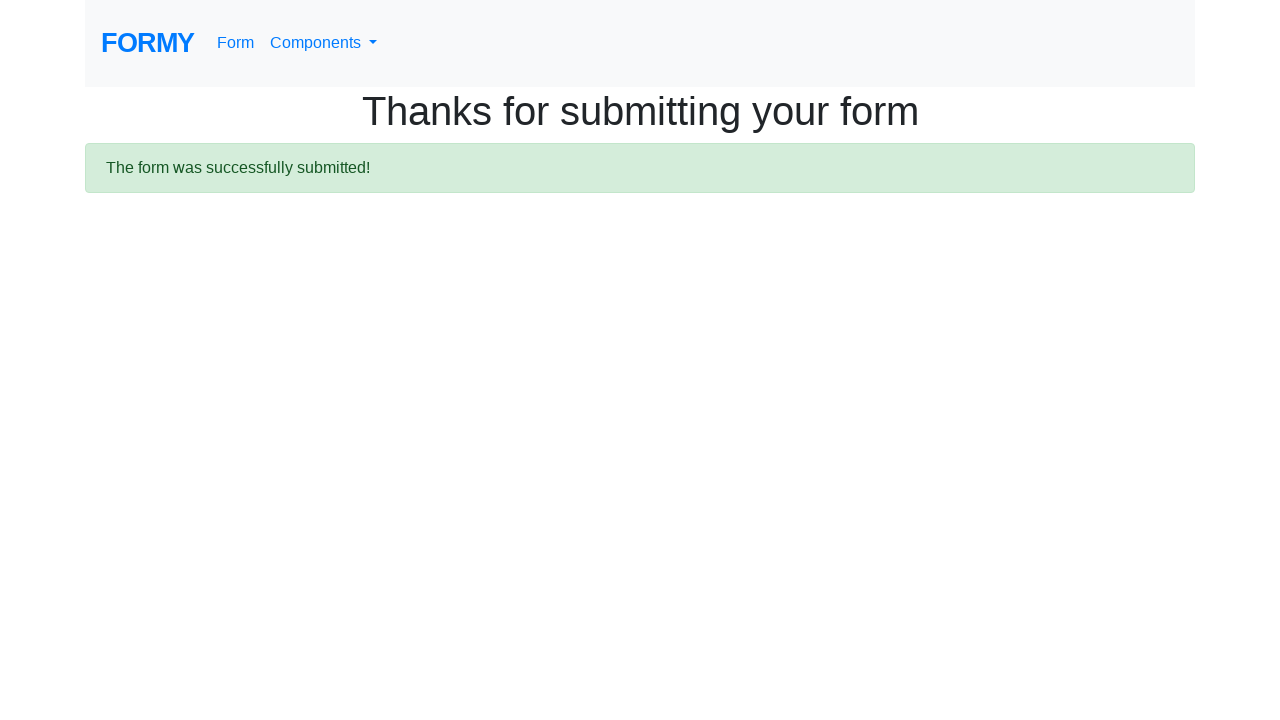

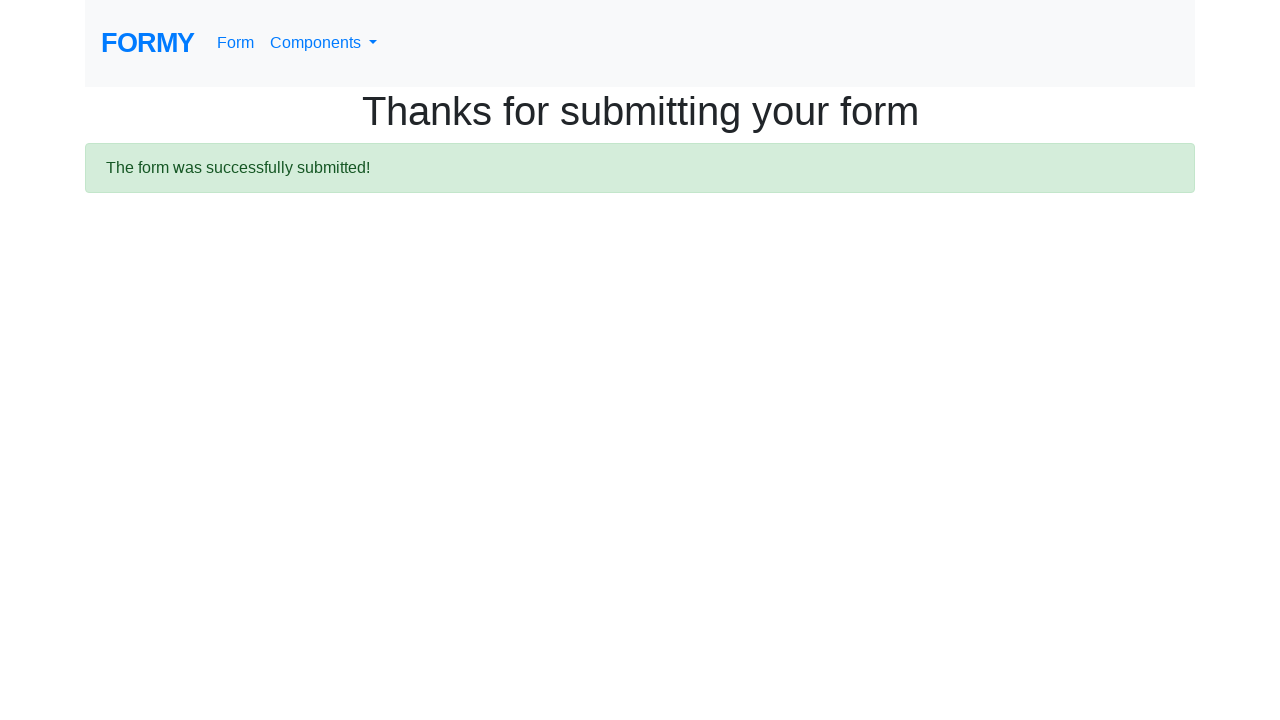